Tests double-click functionality on a "Copy Text" element on a test automation practice page

Starting URL: https://testautomationpractice.blogspot.com/

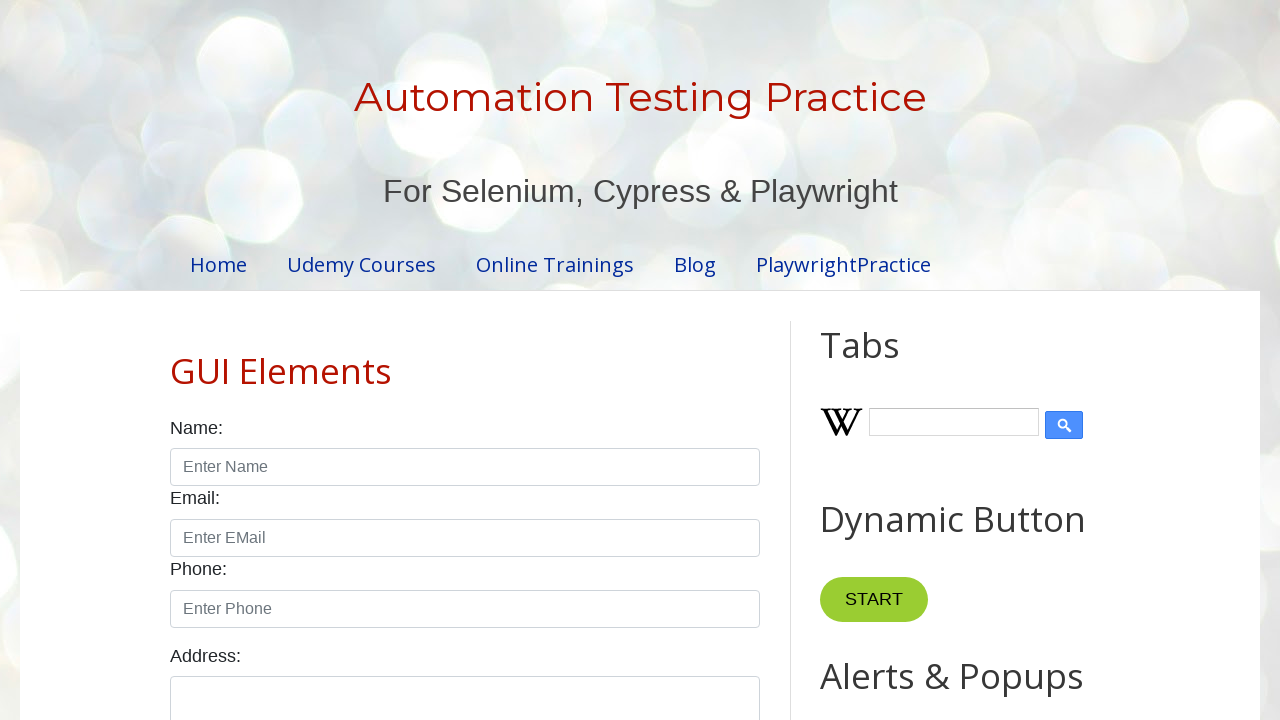

Navigated to test automation practice page
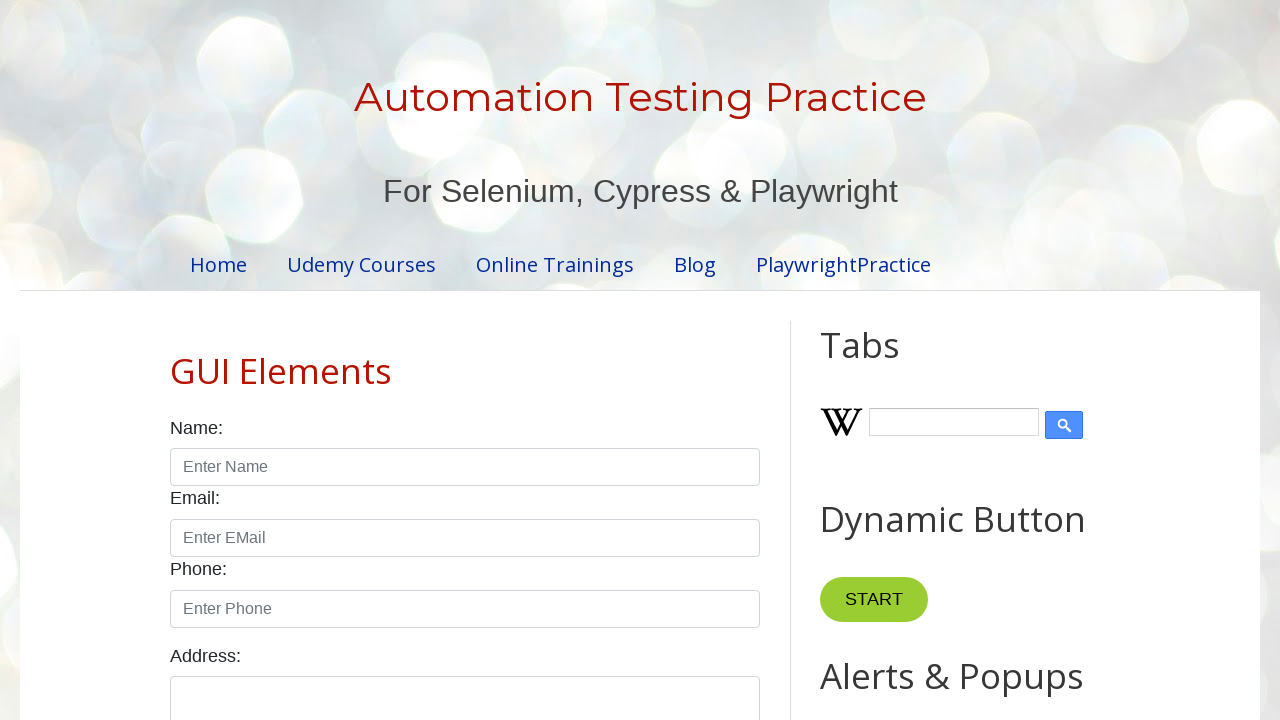

Double-clicked on the 'Copy Text' element at (885, 360) on xpath=//*[text()='Copy Text']
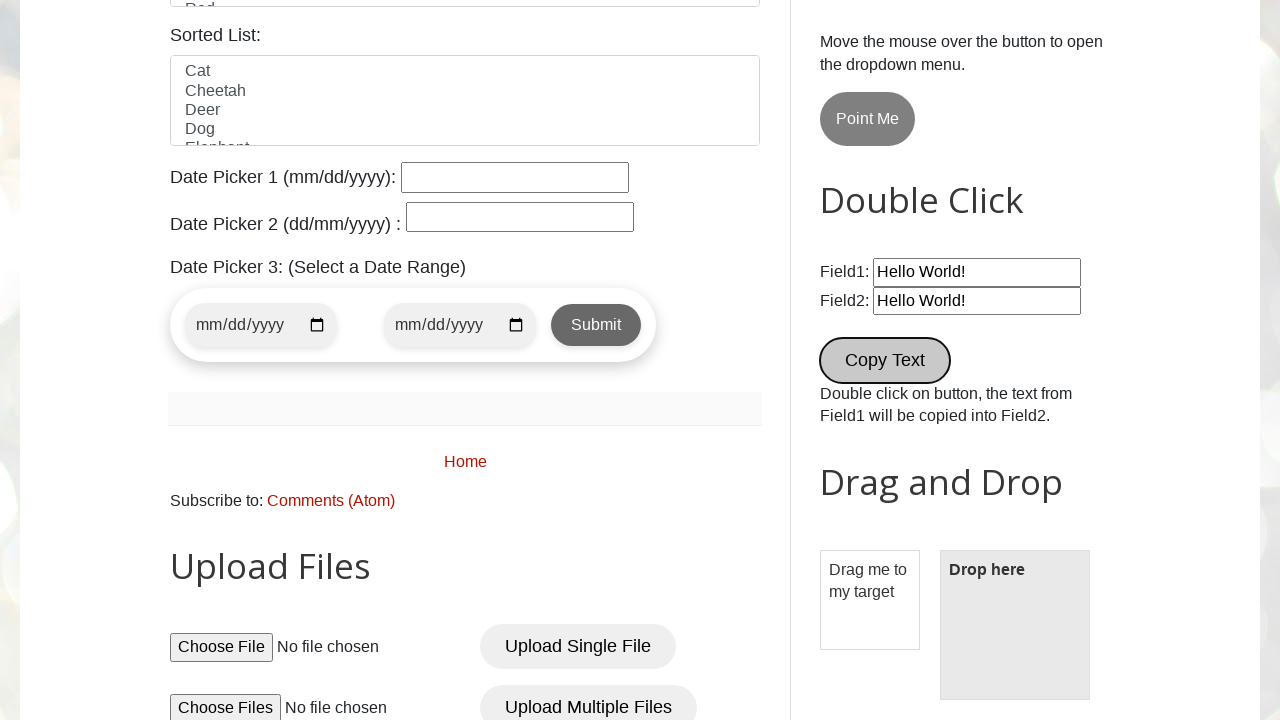

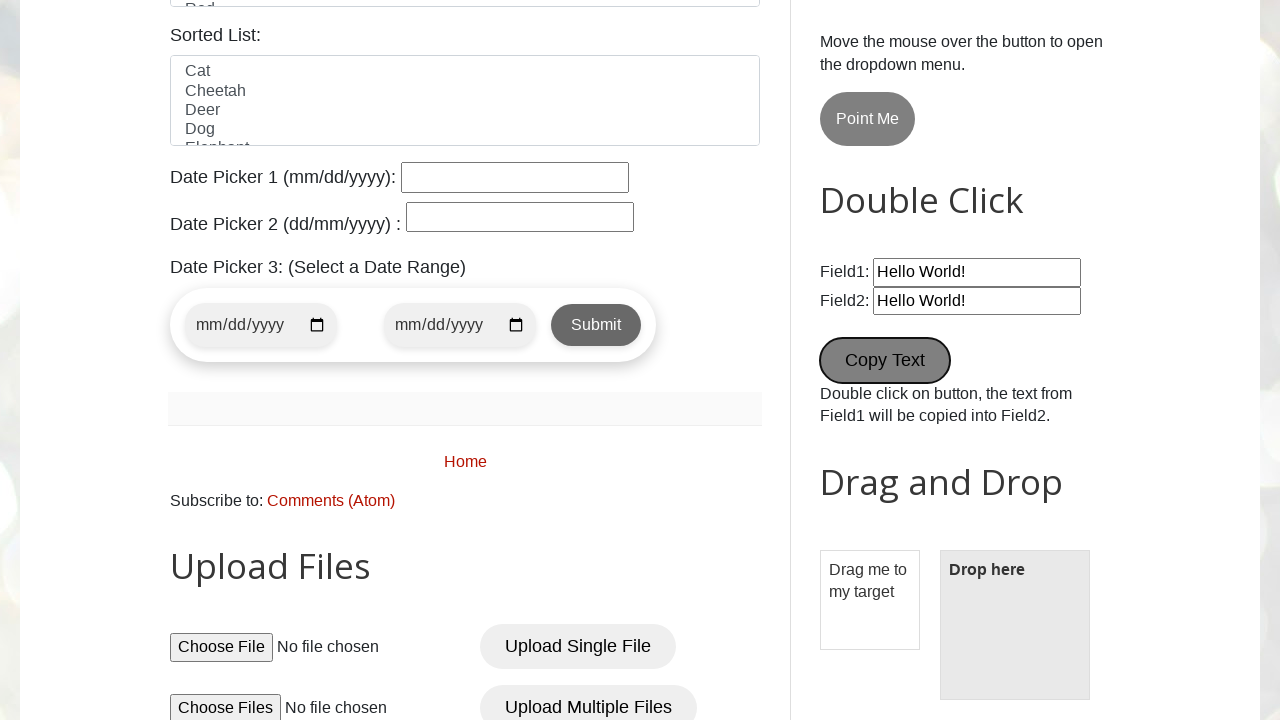